Tests an e-commerce checkout flow by adding multiple vegetables to cart, applying a promo code, and proceeding through checkout with country selection

Starting URL: https://rahulshettyacademy.com/seleniumPractise/#/

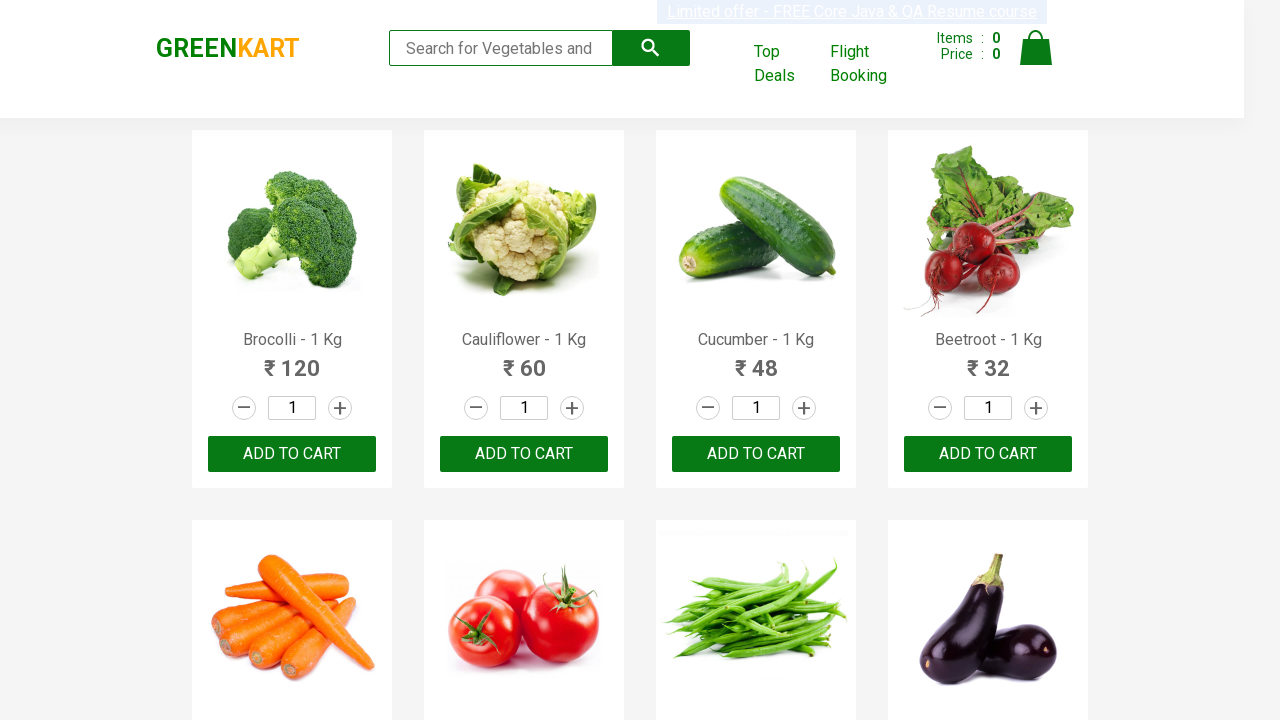

Retrieved all product names from the page
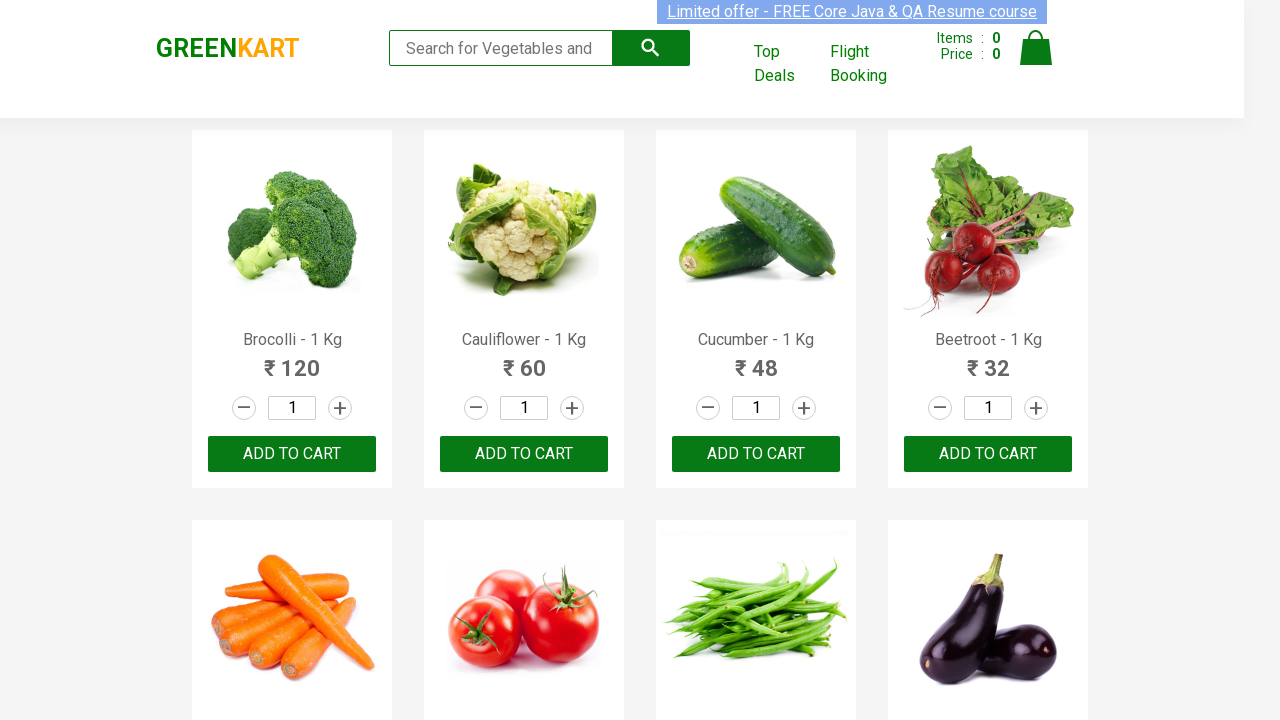

Added Brocolli to cart at (292, 454) on xpath=//div[@class='product-action']/button >> nth=0
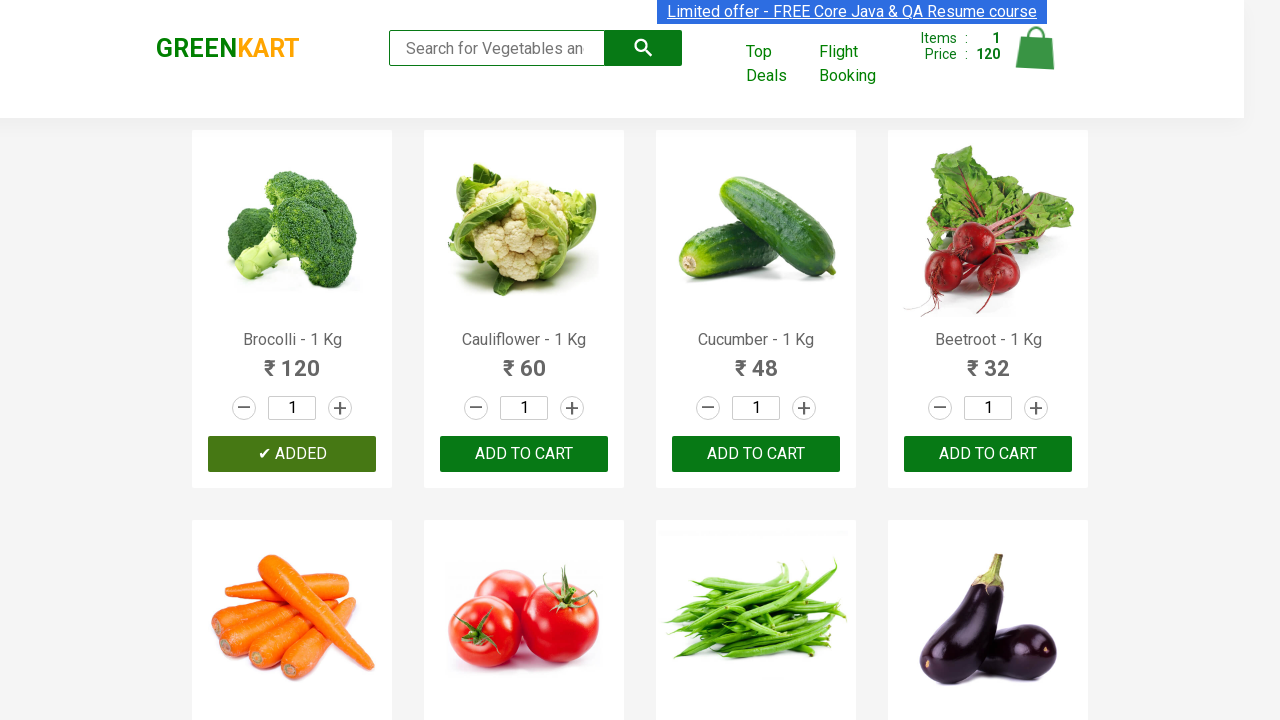

Added Cauliflower to cart at (524, 454) on xpath=//div[@class='product-action']/button >> nth=1
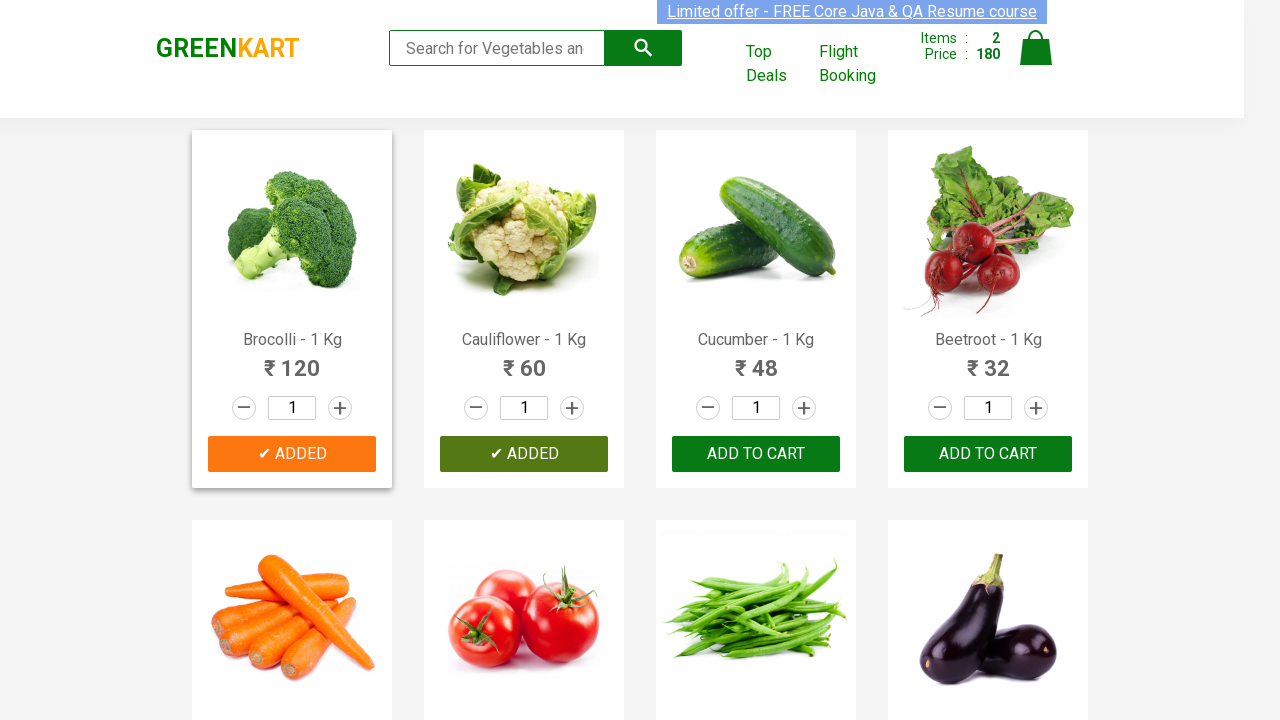

Added Tomato to cart at (524, 360) on xpath=//div[@class='product-action']/button >> nth=5
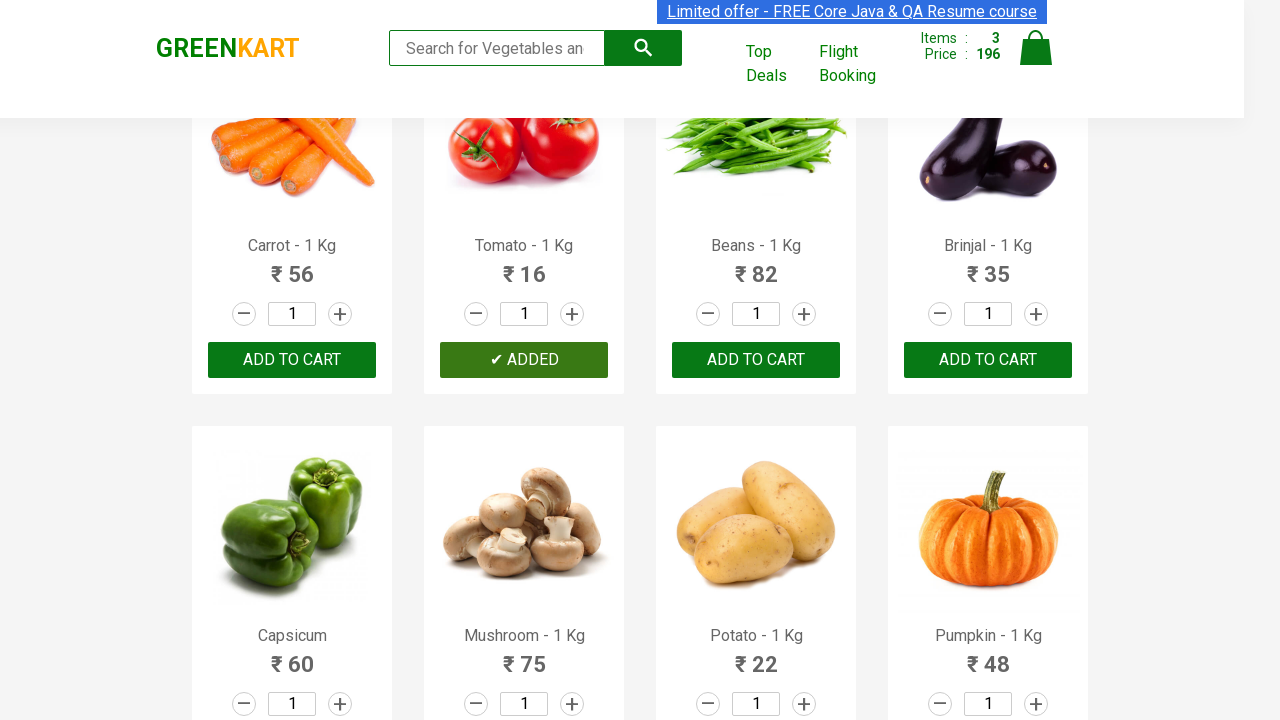

Added Beans to cart at (756, 360) on xpath=//div[@class='product-action']/button >> nth=6
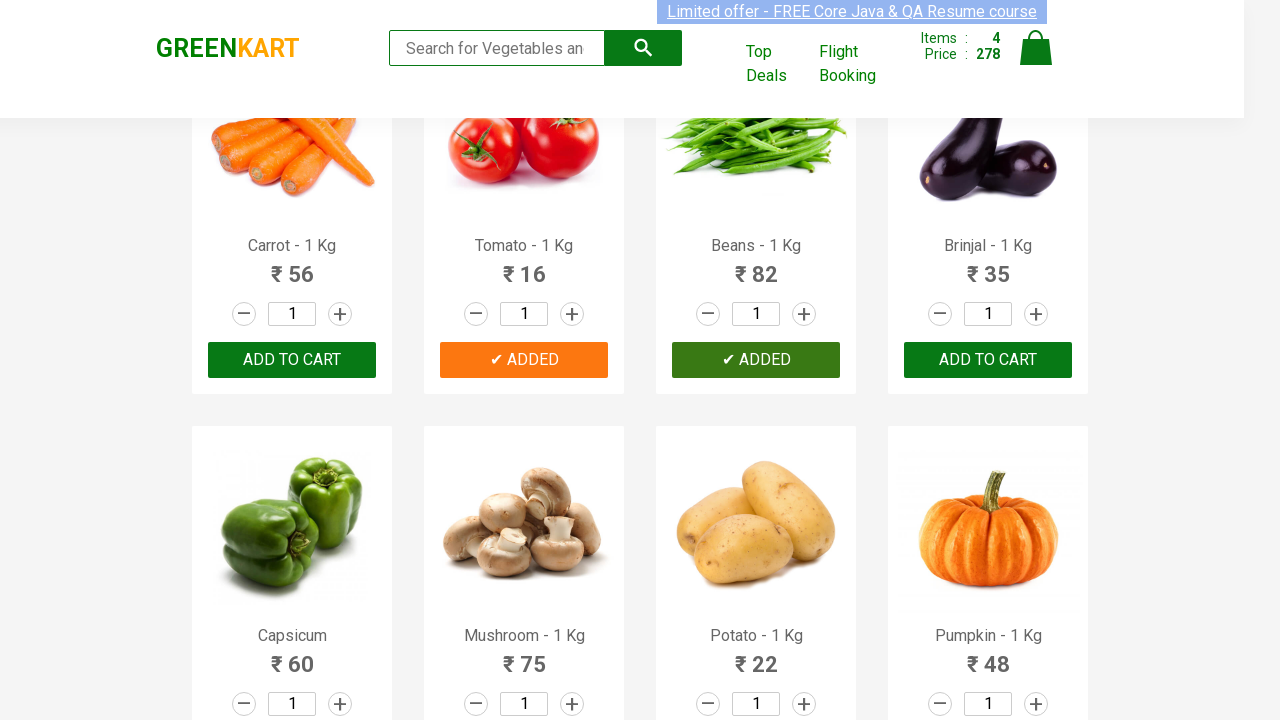

Clicked cart icon to view shopping cart at (1036, 48) on //*[@id="root"]/div/header/div/div[3]/a[4]/img
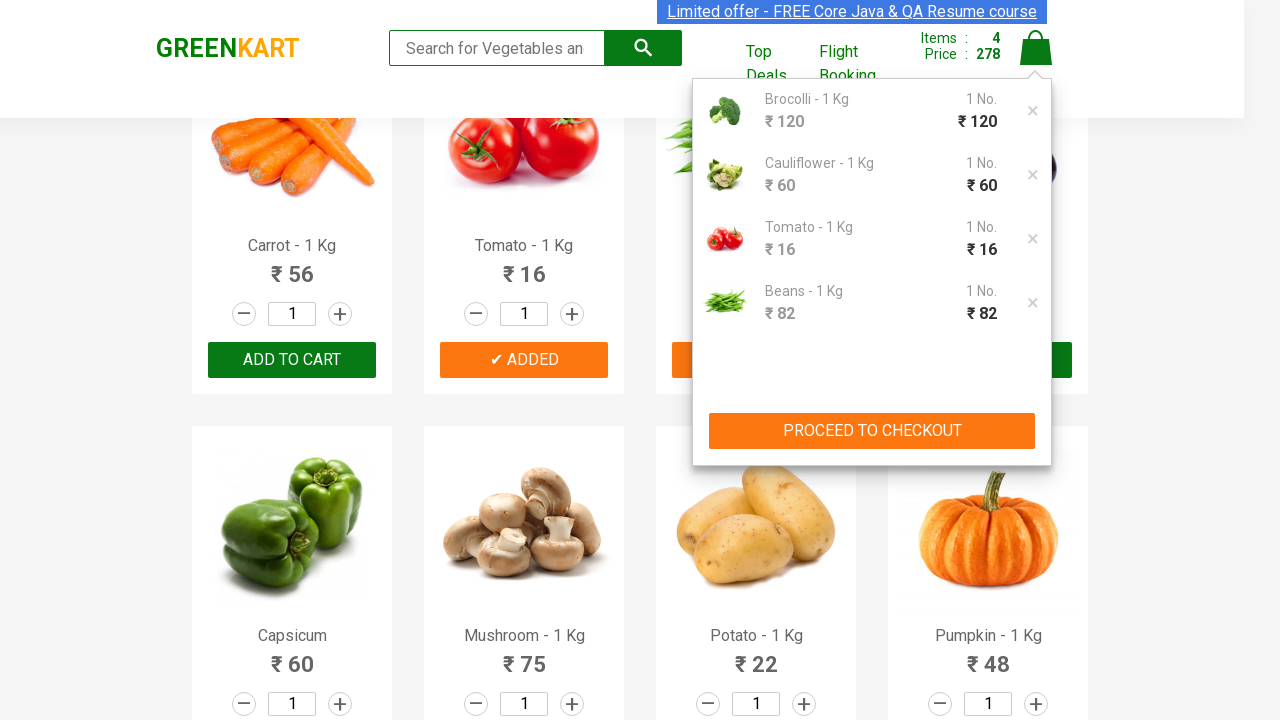

Clicked PROCEED TO CHECKOUT button at (872, 431) on //button[contains(text(),"PROCEED TO CHECKOUT")]
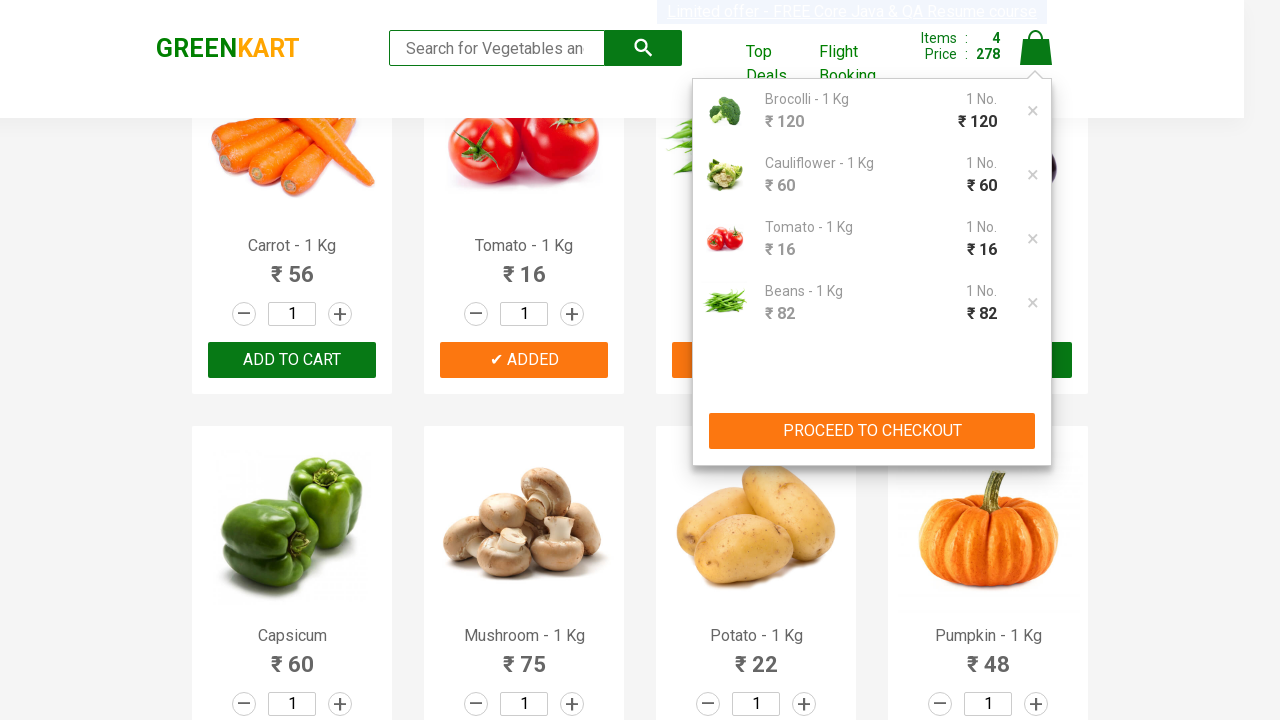

Entered promo code 'rahulshettyacademy' on input.promoCode
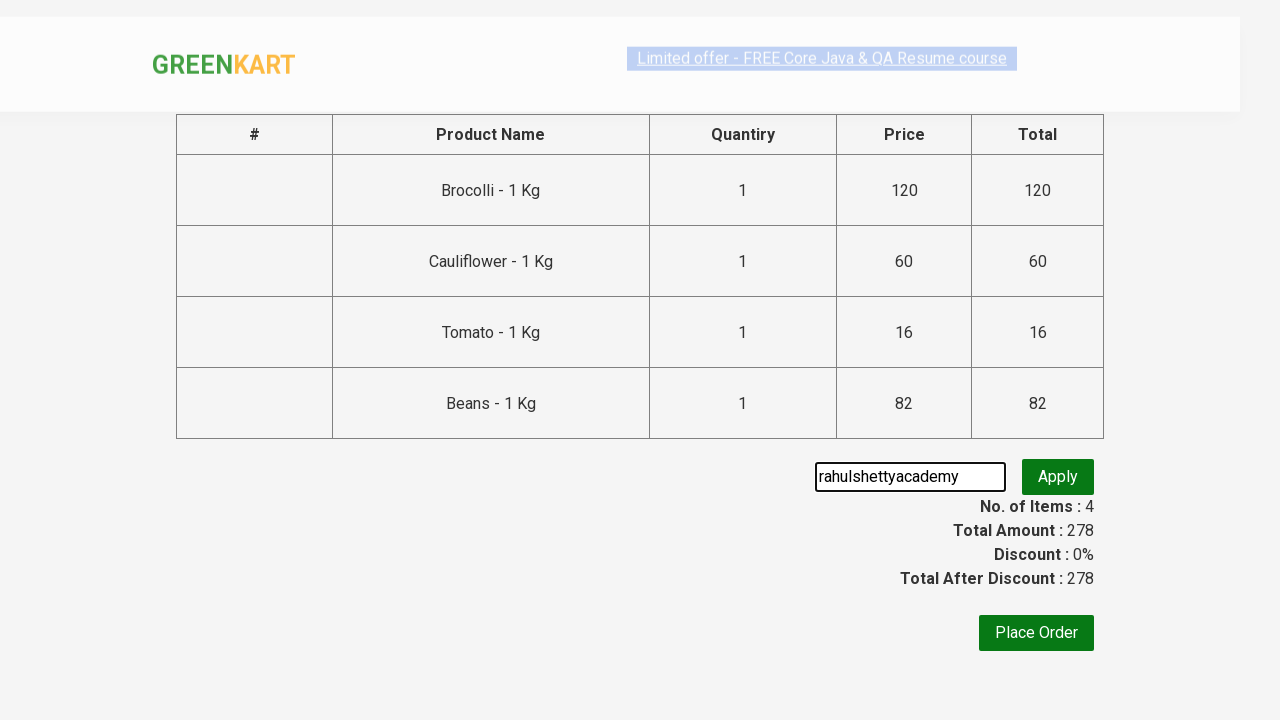

Clicked Apply button for promo code at (1058, 477) on button.promoBtn
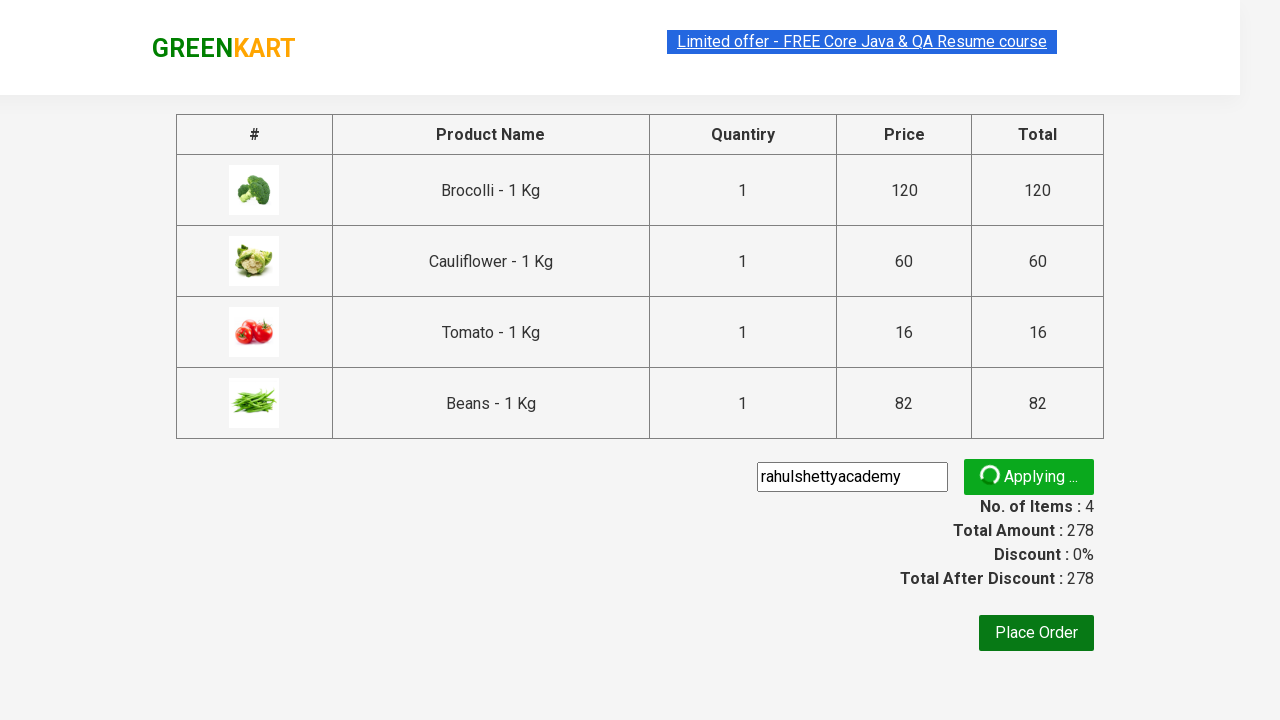

Promo code successfully applied and discount information appeared
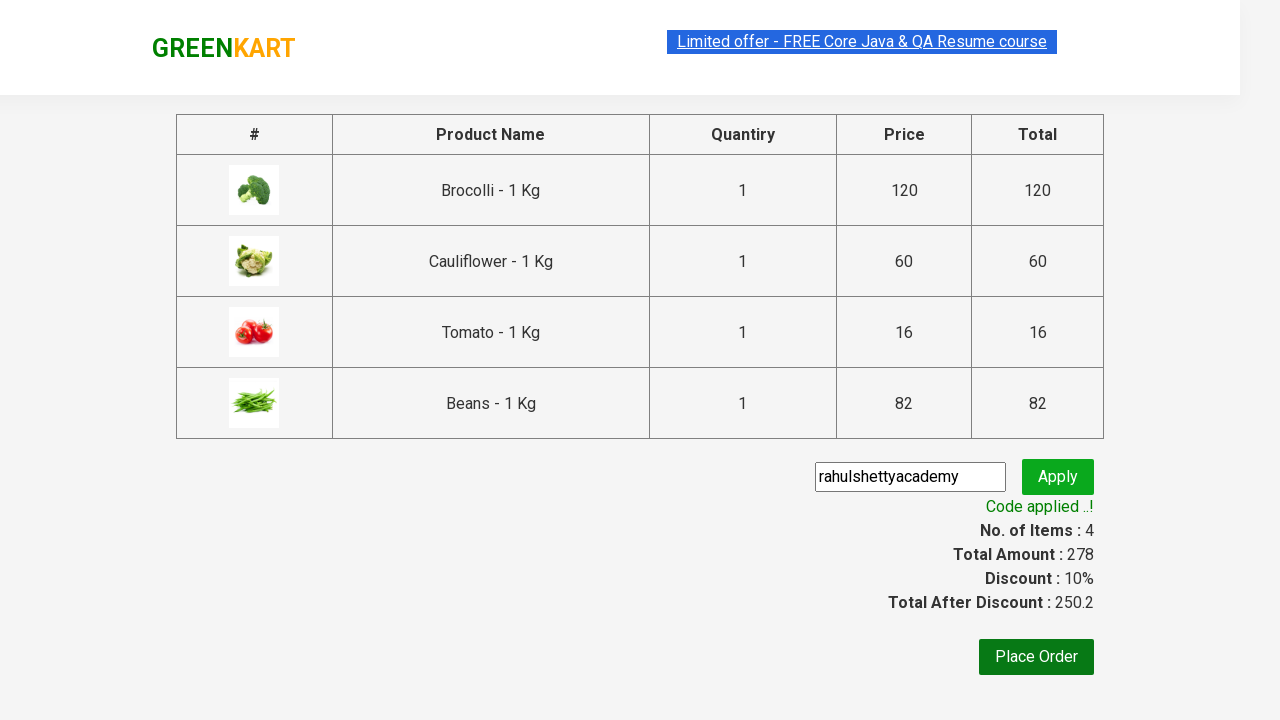

Clicked Place Order button at (1036, 657) on xpath=//button[contains(text(),'Place Order')]
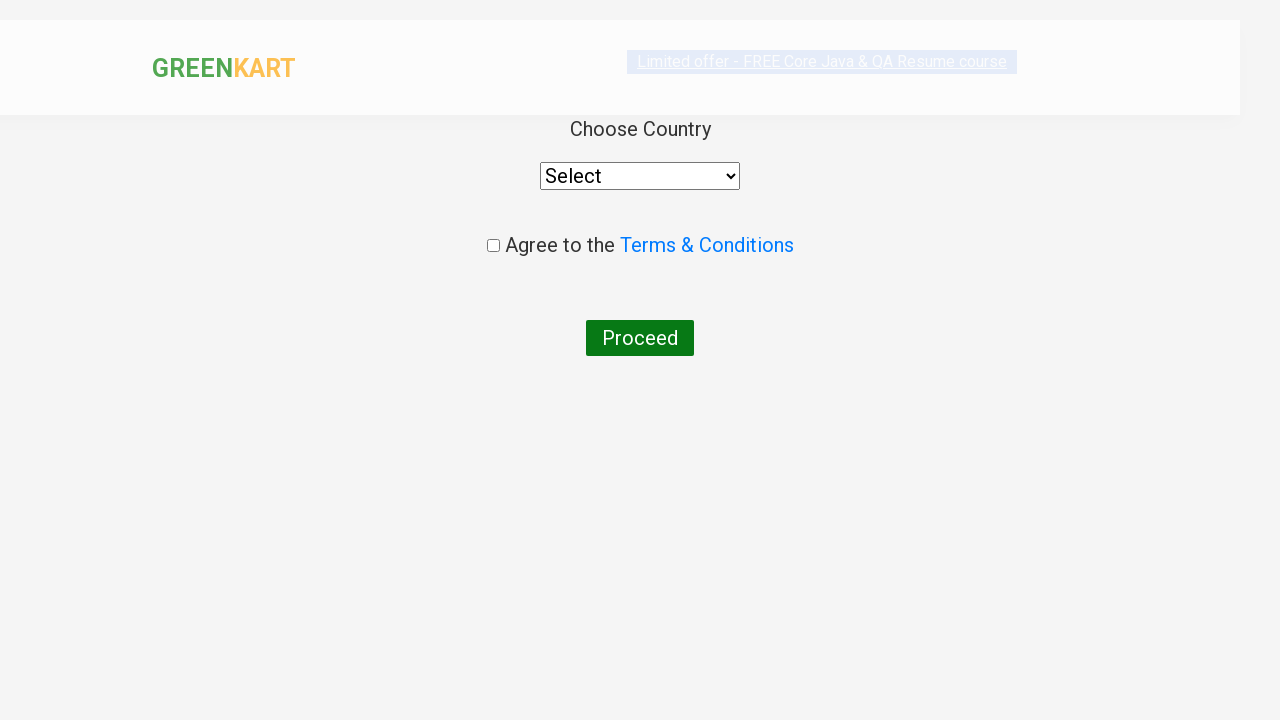

Clicked on country dropdown to open it at (640, 176) on //*[@id="root"]/div/div/div/div/div/select
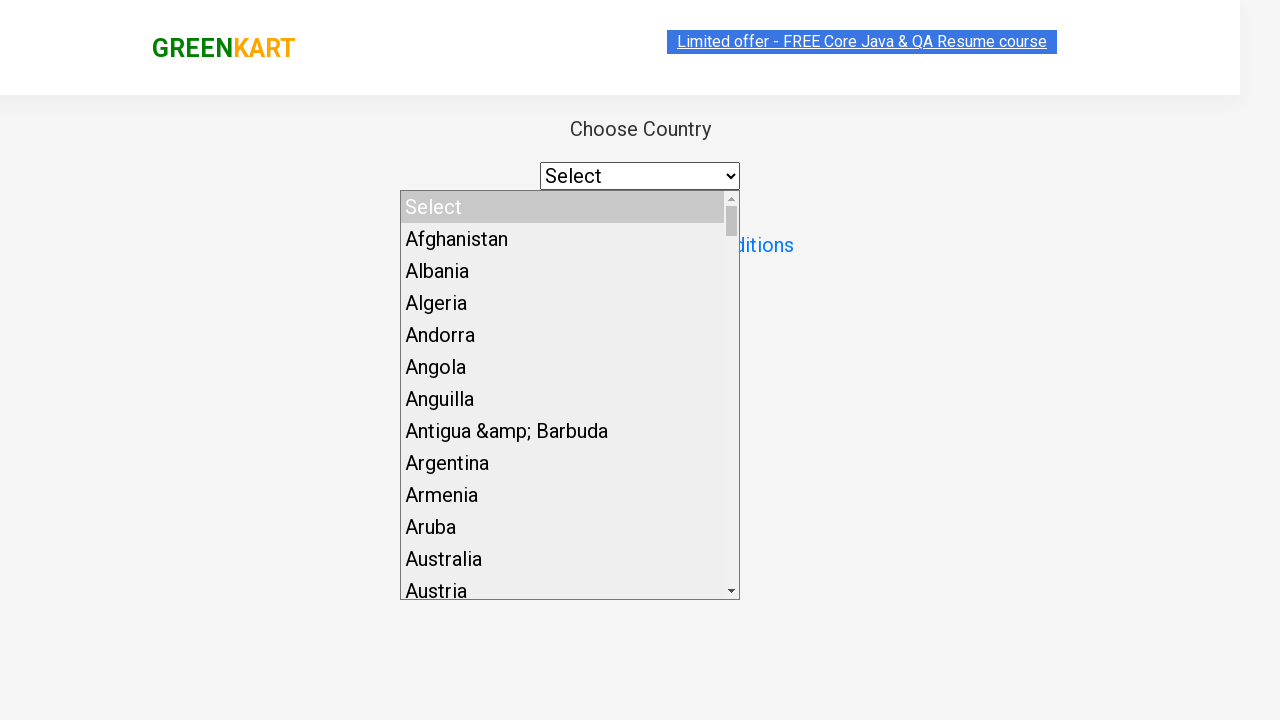

Typed 'ii' in country dropdown to search for India on //*[@id="root"]/div/div/div/div/div/select
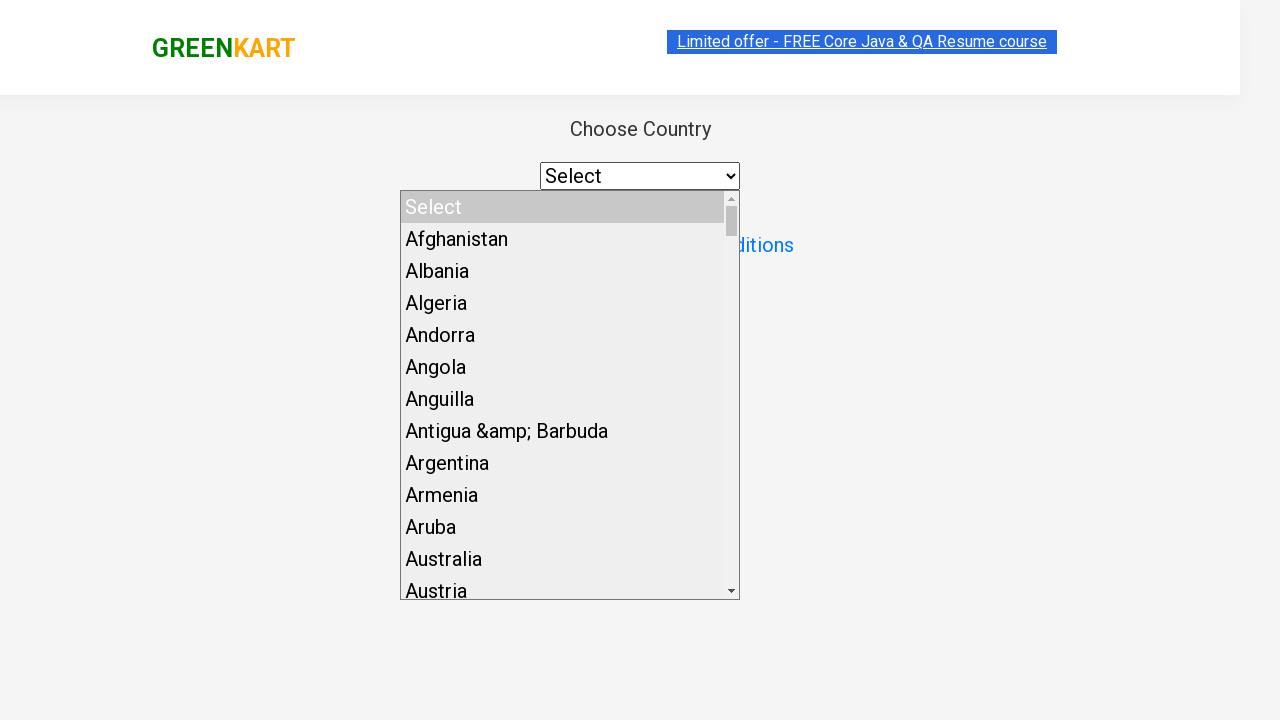

Waited for dropdown options to appear
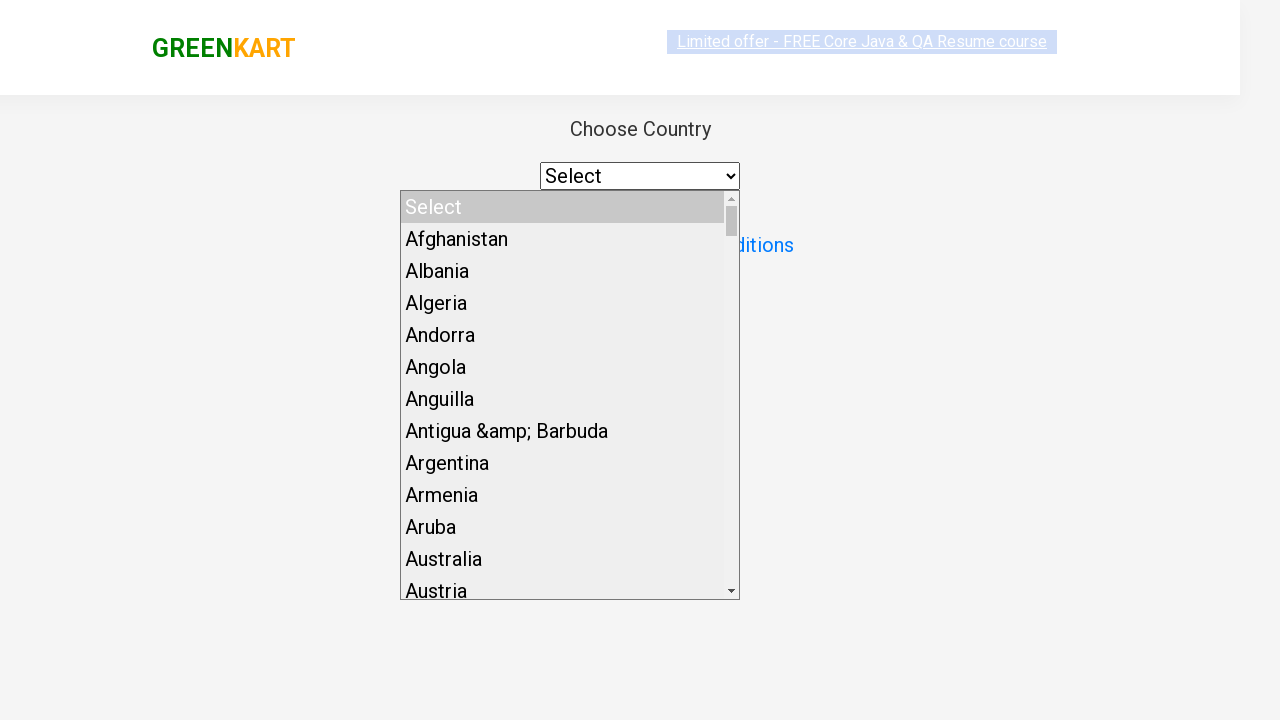

Selected country from dropdown at (640, 176) on //*[@id="root"]/div/div/div/div/div/select
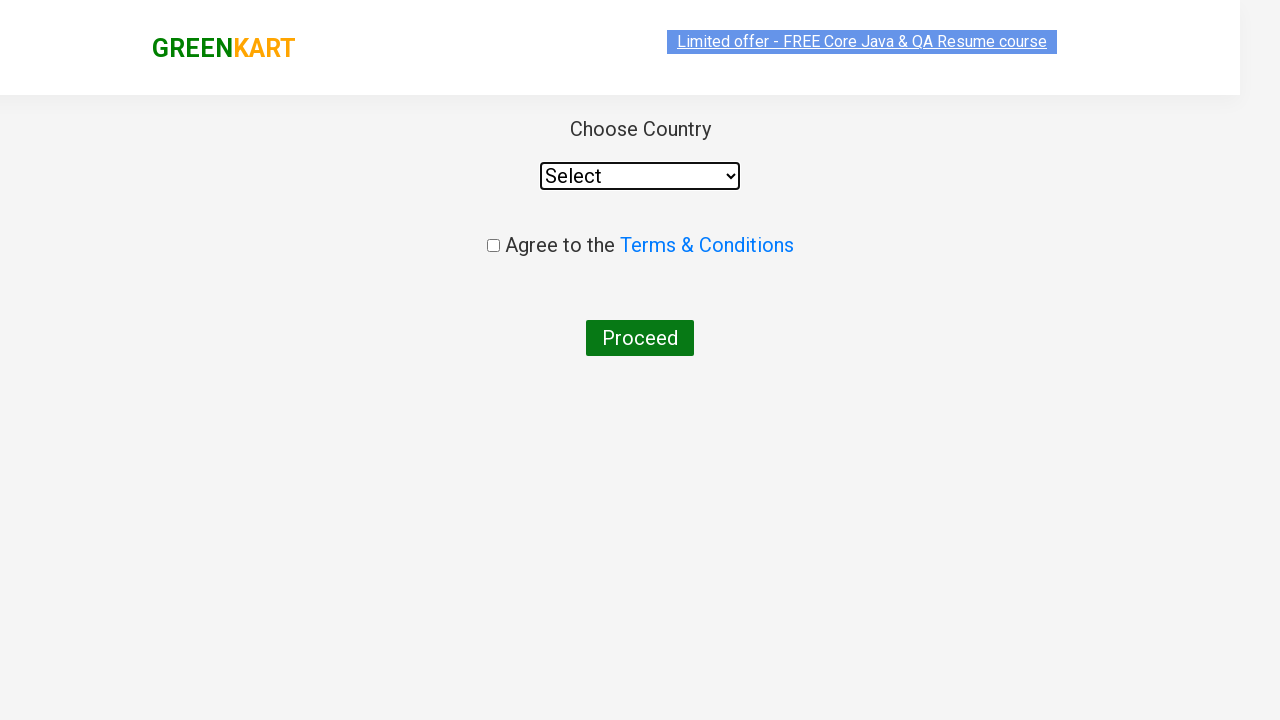

Checked the terms and conditions checkbox at (493, 246) on input[type=checkbox]
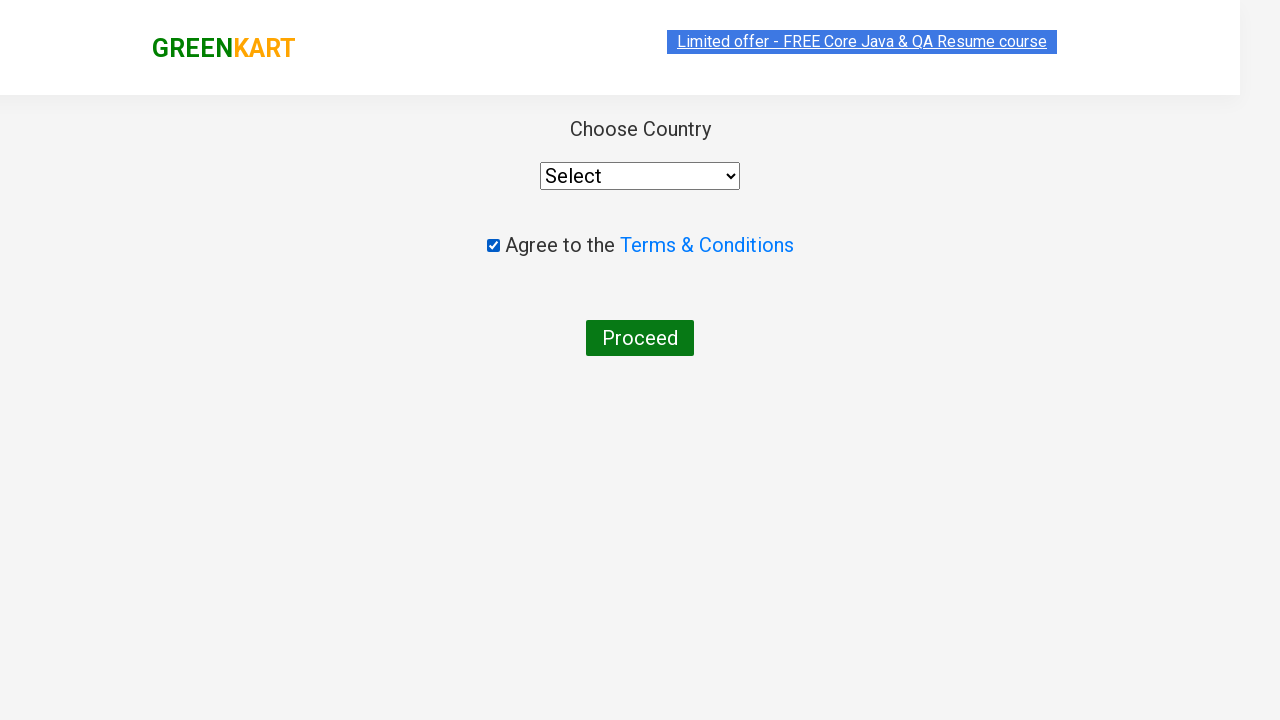

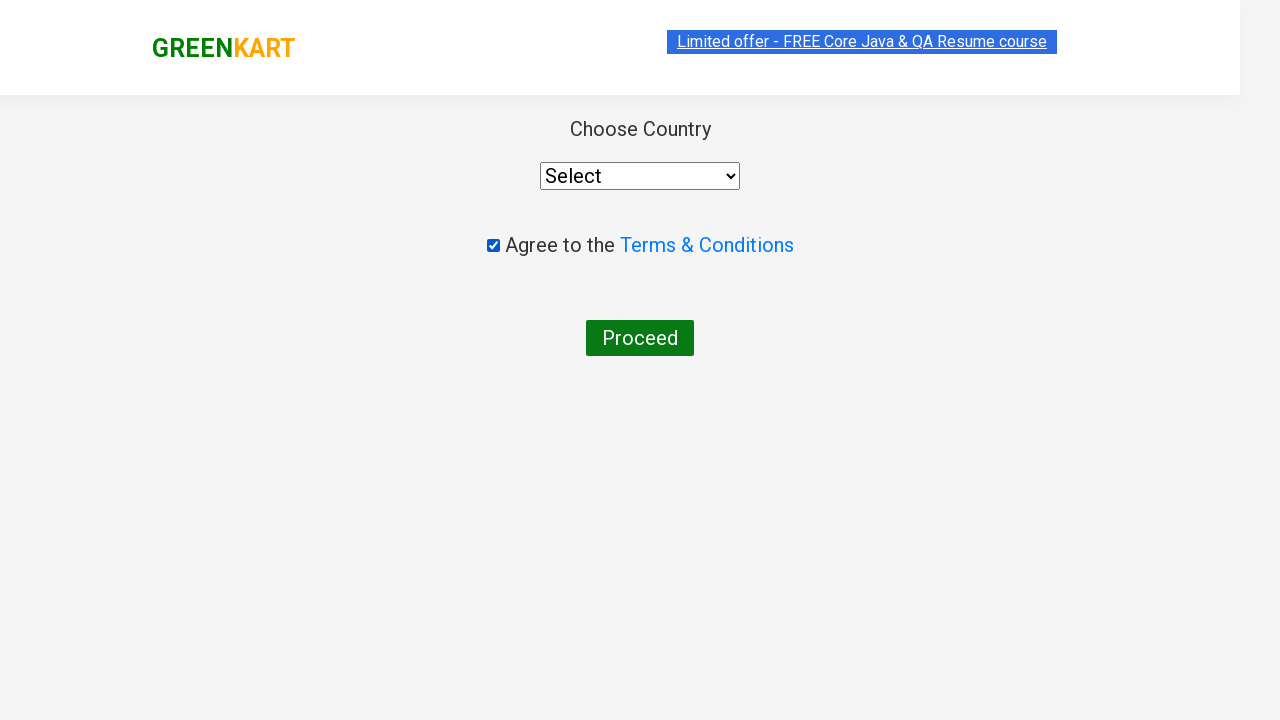